Fills out a form with personal information (first name, last name, city, country) and submits it

Starting URL: http://suninjuly.github.io/simple_form_find_task.html

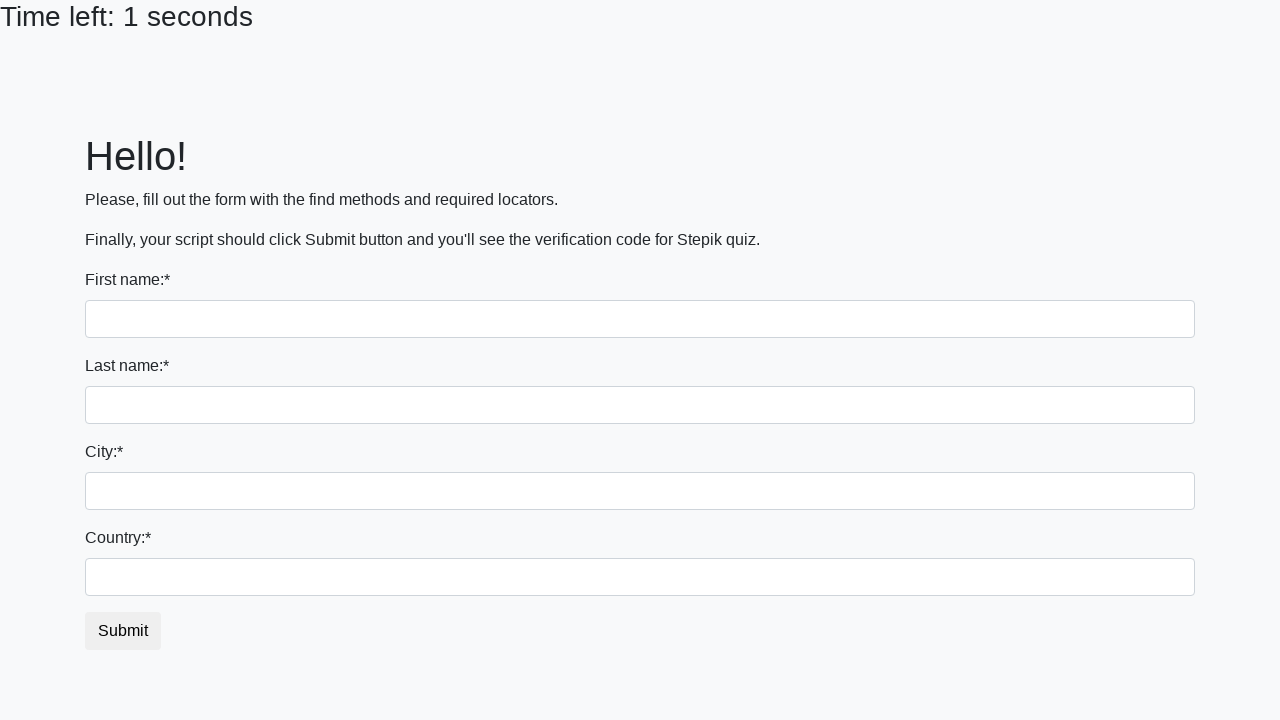

Filled first name field with 'Ivan' on input:first-of-type
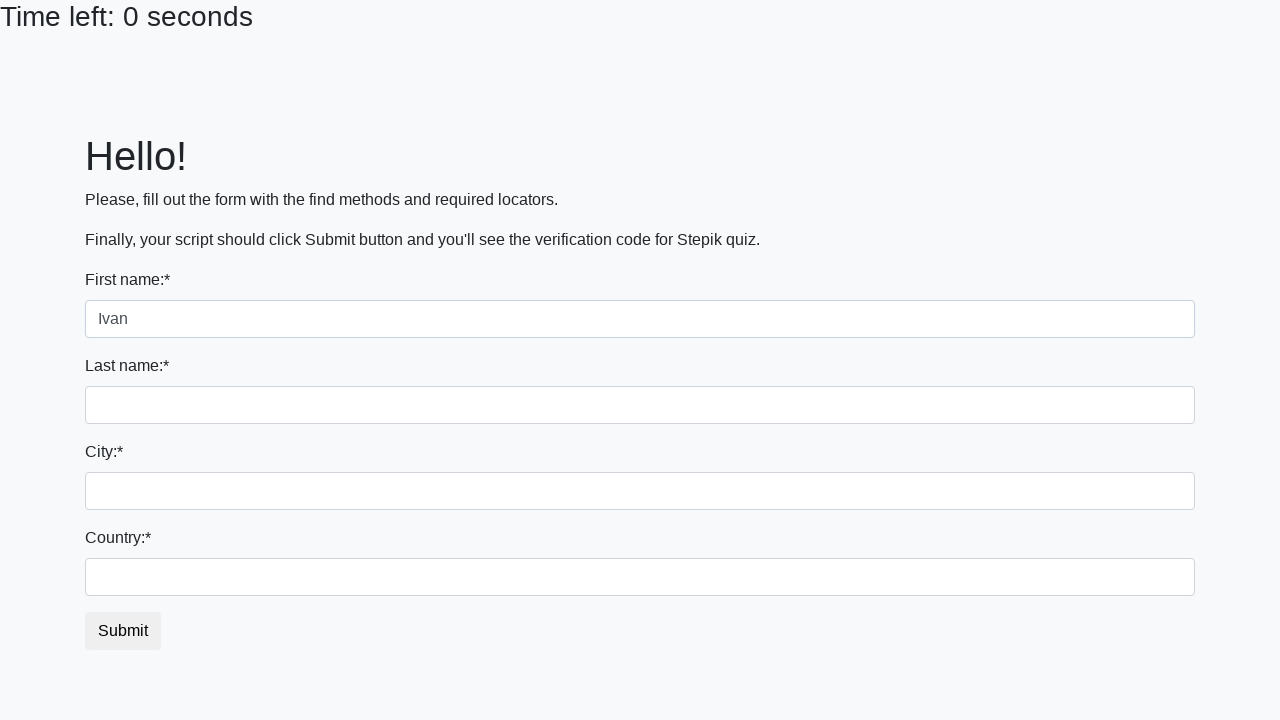

Filled last name field with 'Petrov' on input[name='last_name']
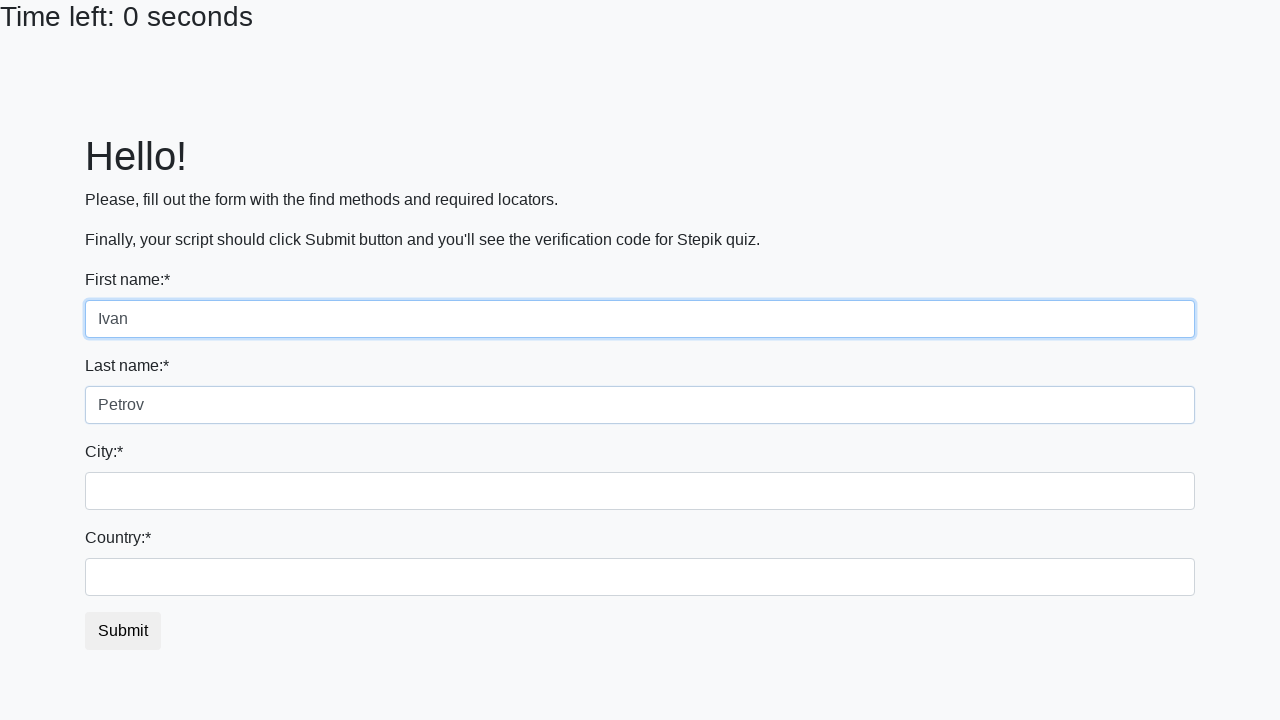

Filled city field with 'Smolensk' on .city
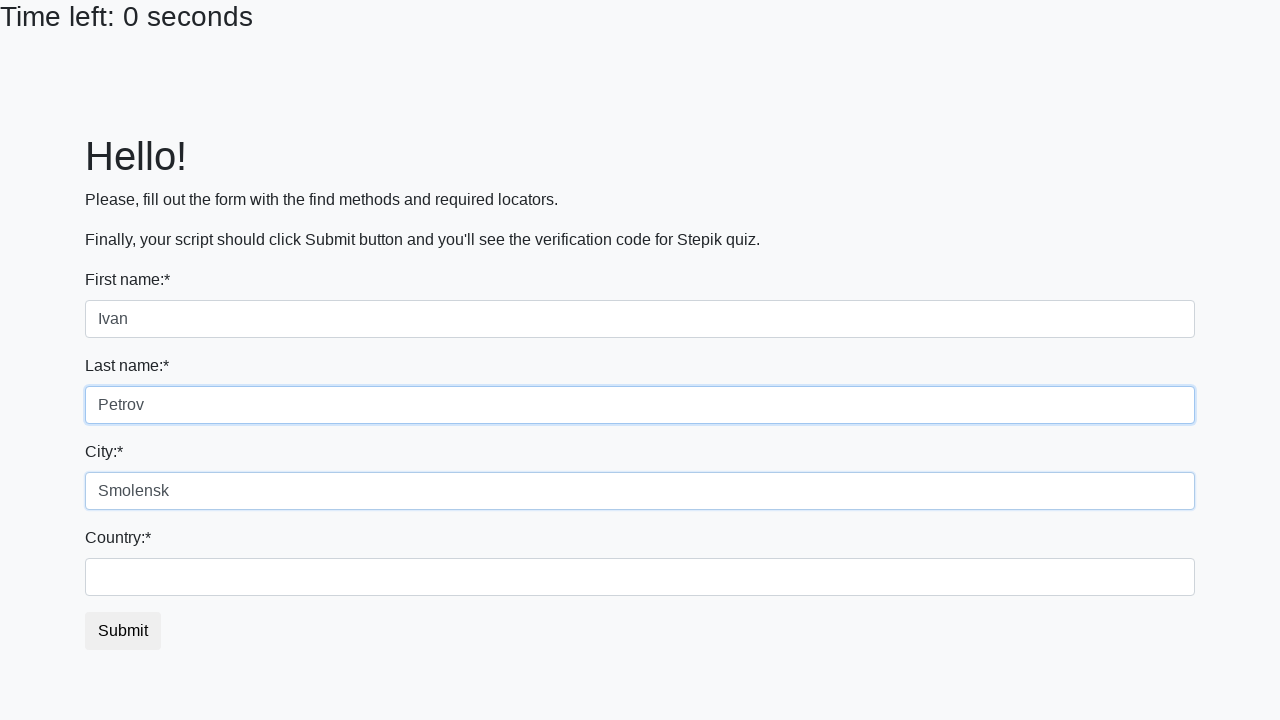

Filled country field with 'Russia' on #country
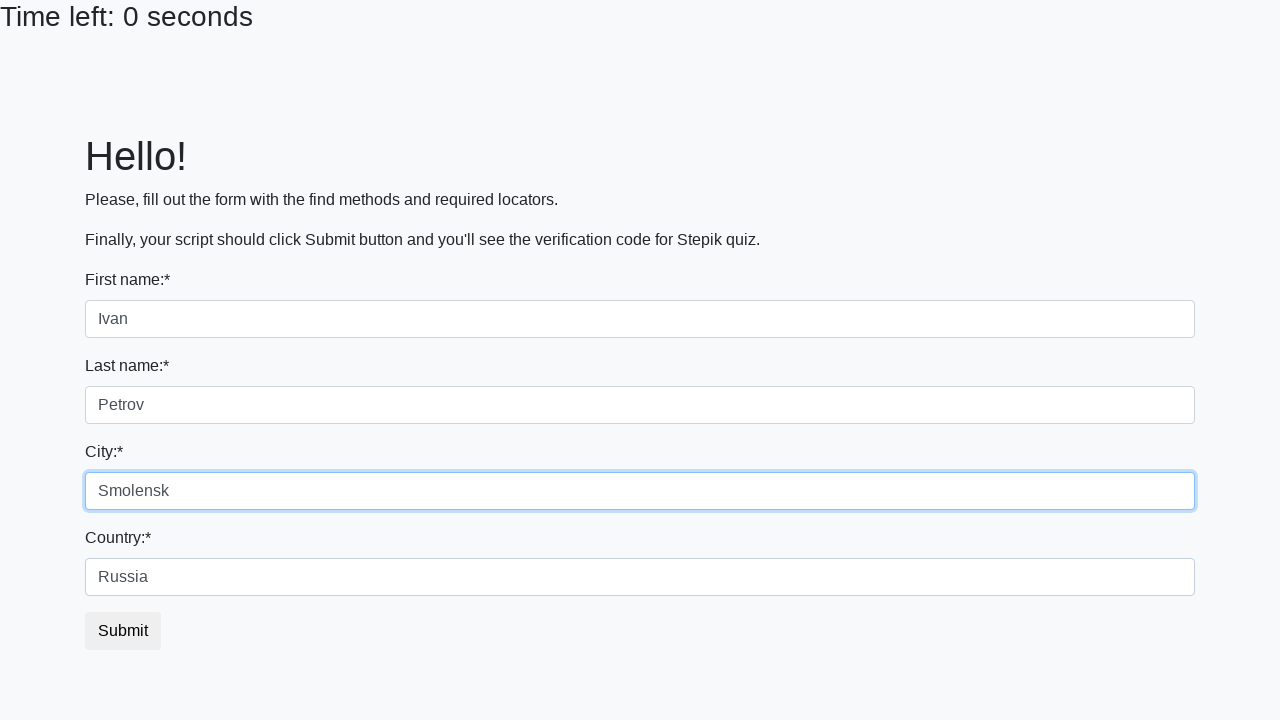

Clicked submit button at (123, 631) on button.btn
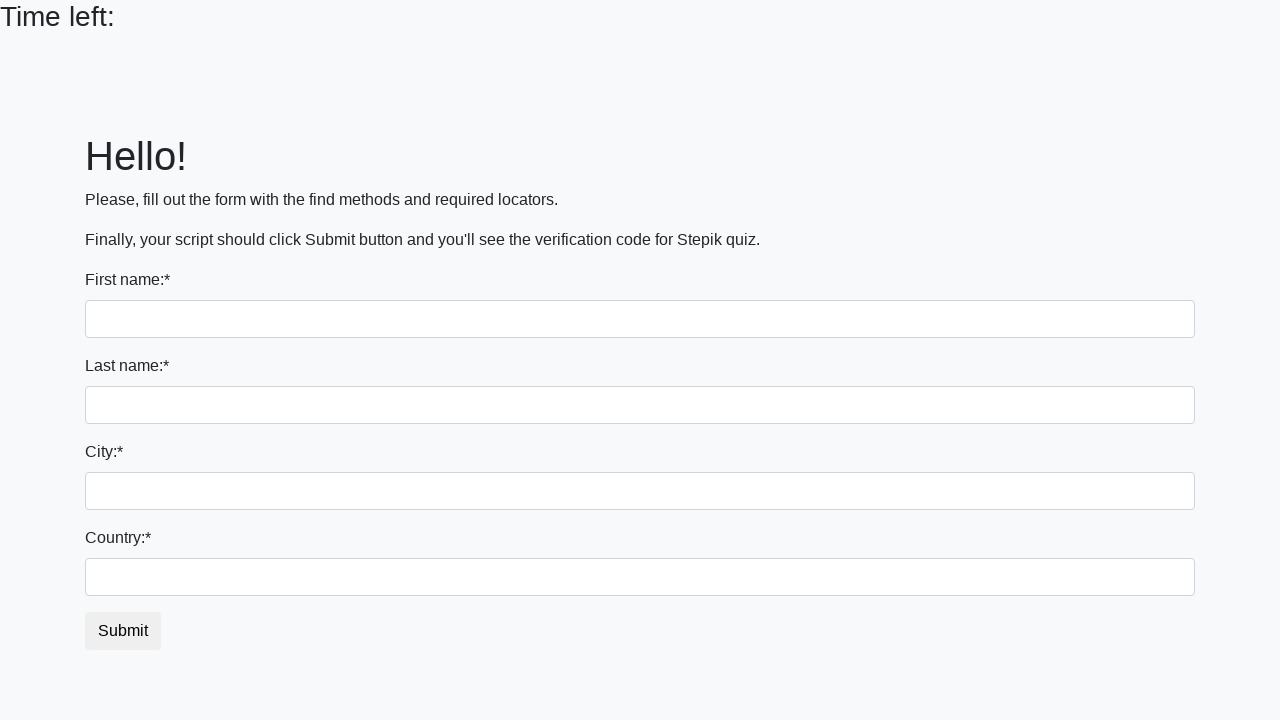

Waited 2 seconds for result to appear
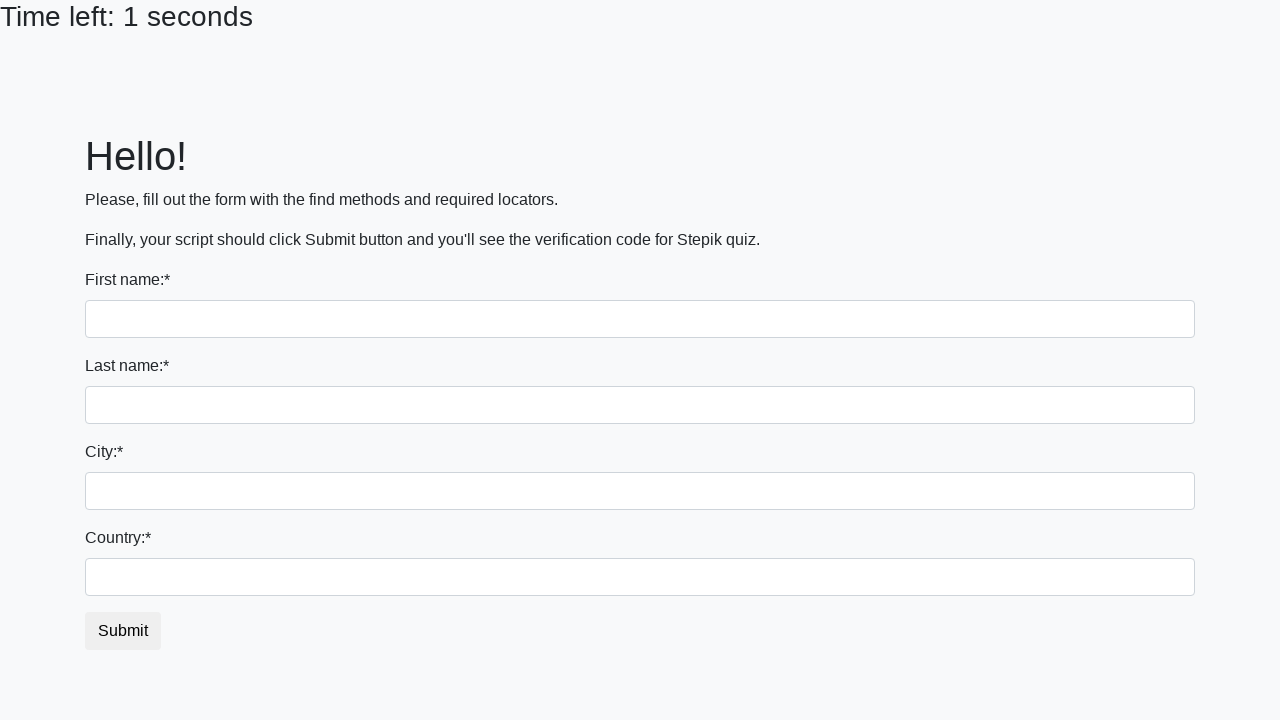

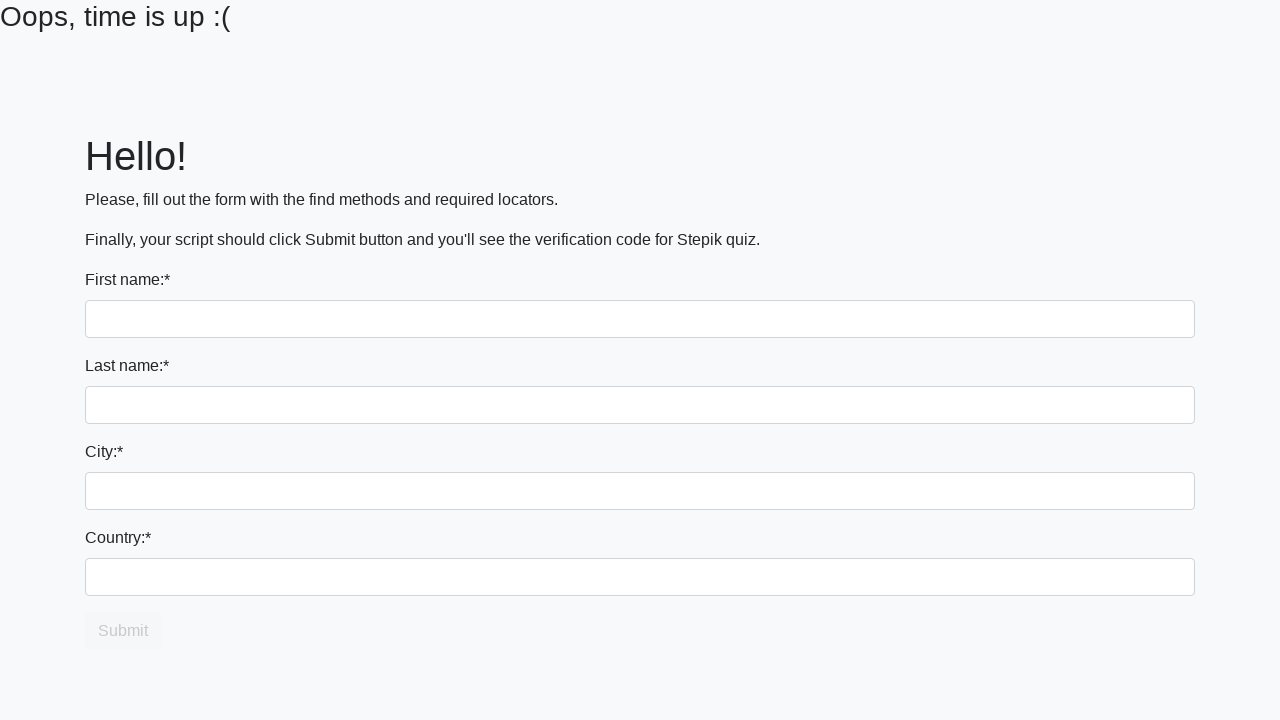